Tests the housing search functionality on the French CROUS student housing website by entering a location search term "Île-de-France", submitting the search, and verifying that search results are displayed.

Starting URL: https://trouverunlogement.lescrous.fr/

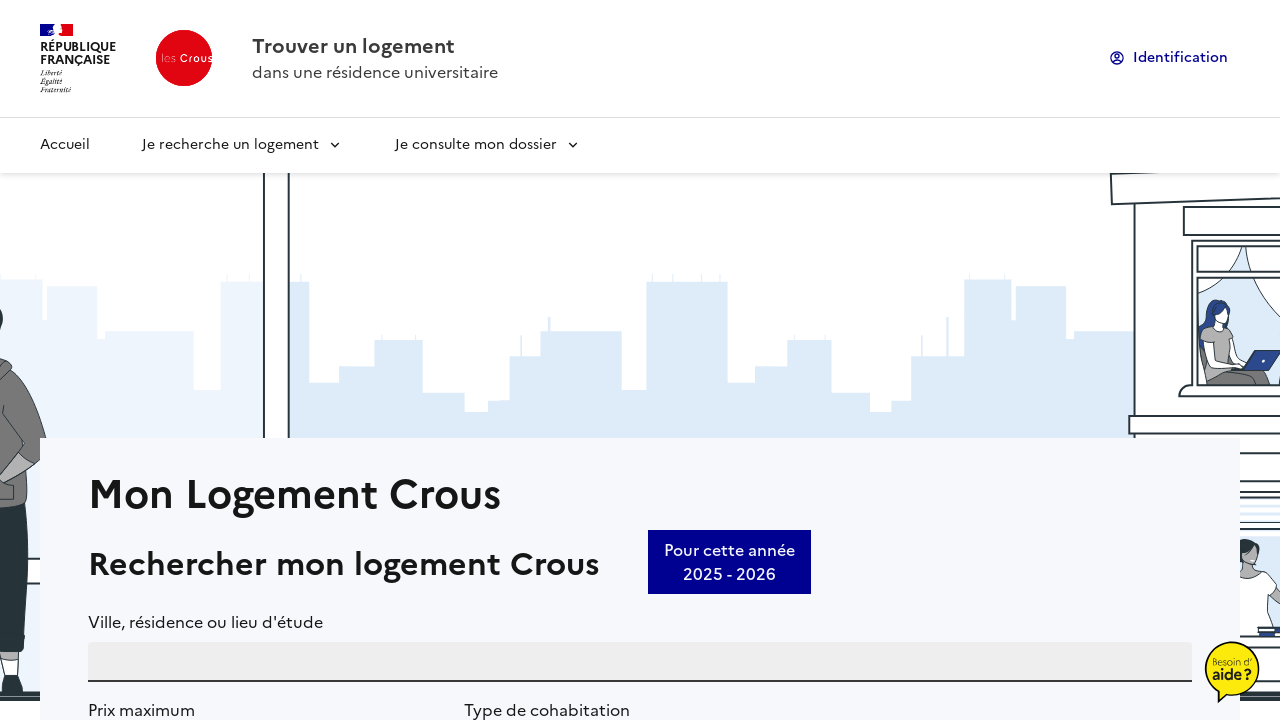

Location search input field loaded
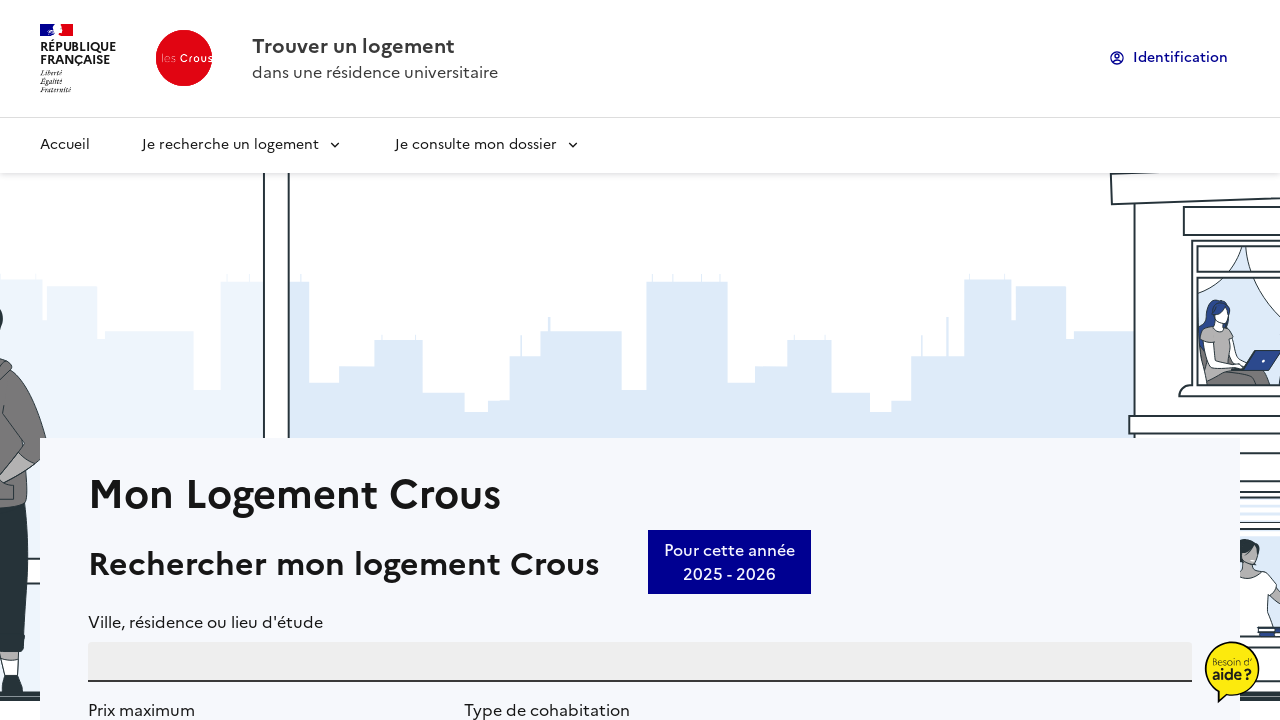

Filled location search field with 'Île-de-France' on #PlaceAutocompletearia-autocomplete-1-input
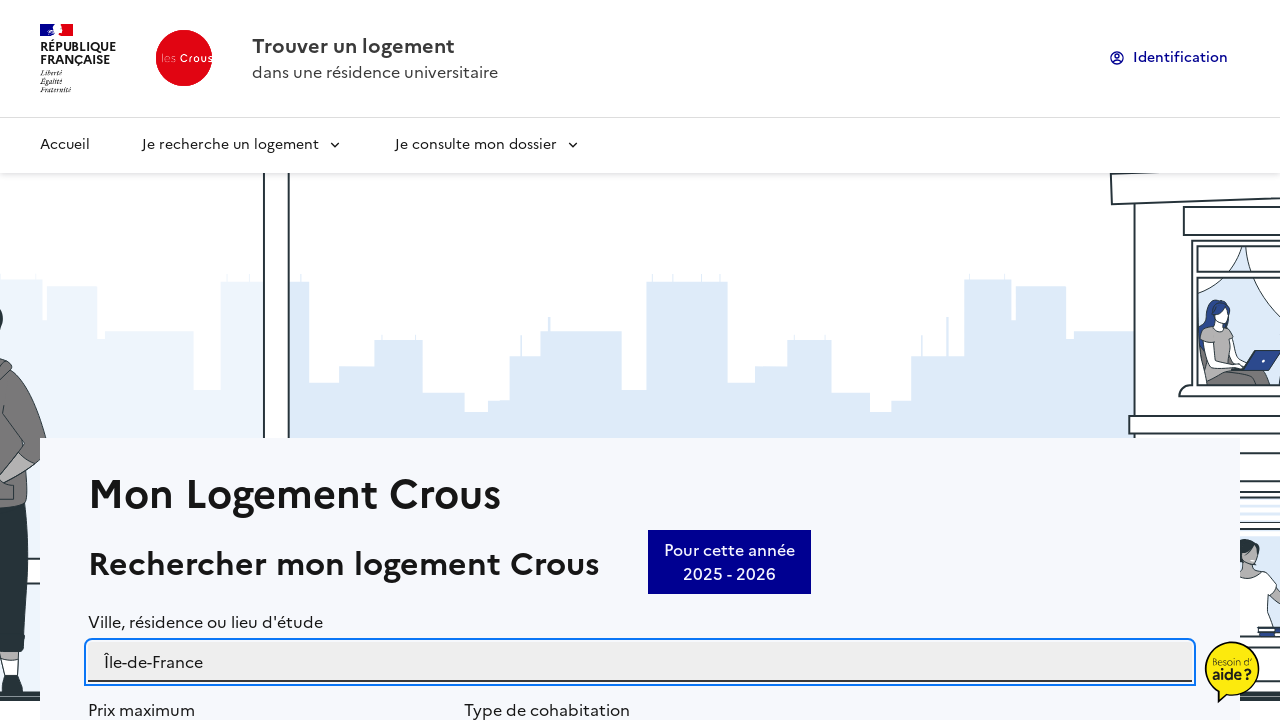

Waited for autocomplete suggestions to appear
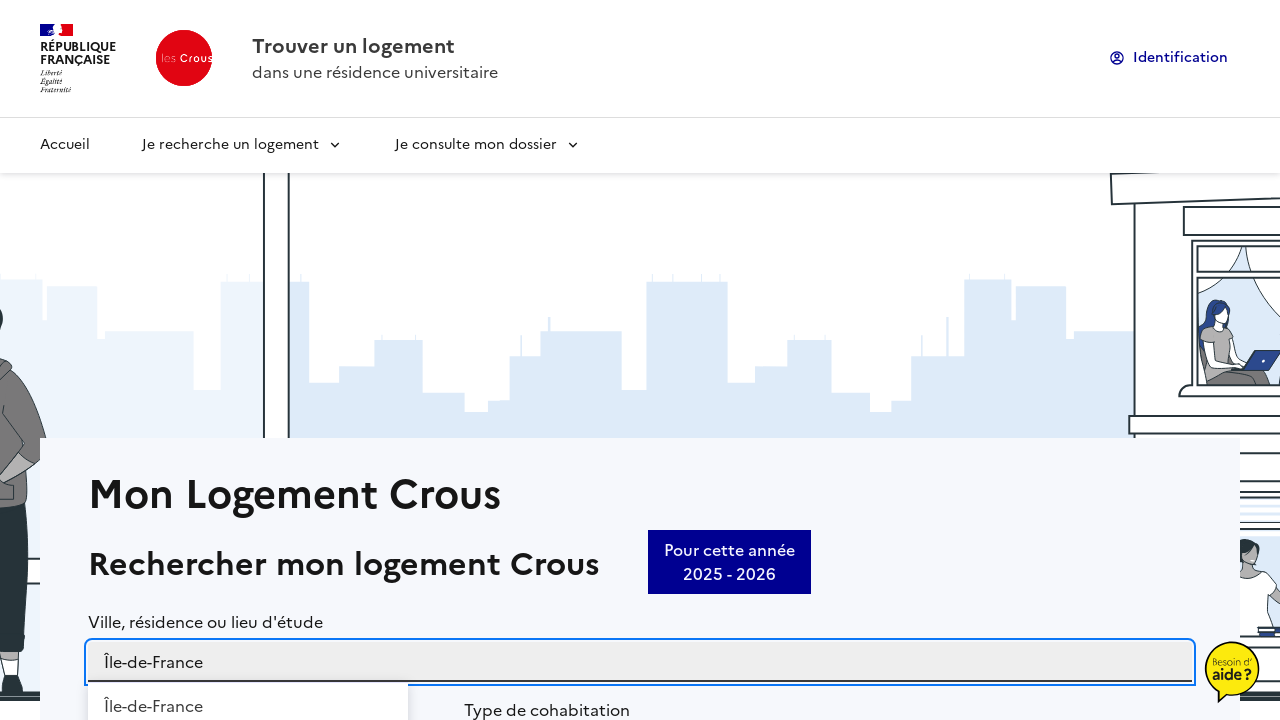

Clicked search button to submit location query at (1093, 360) on button.fr-btn.svelte-w11odb
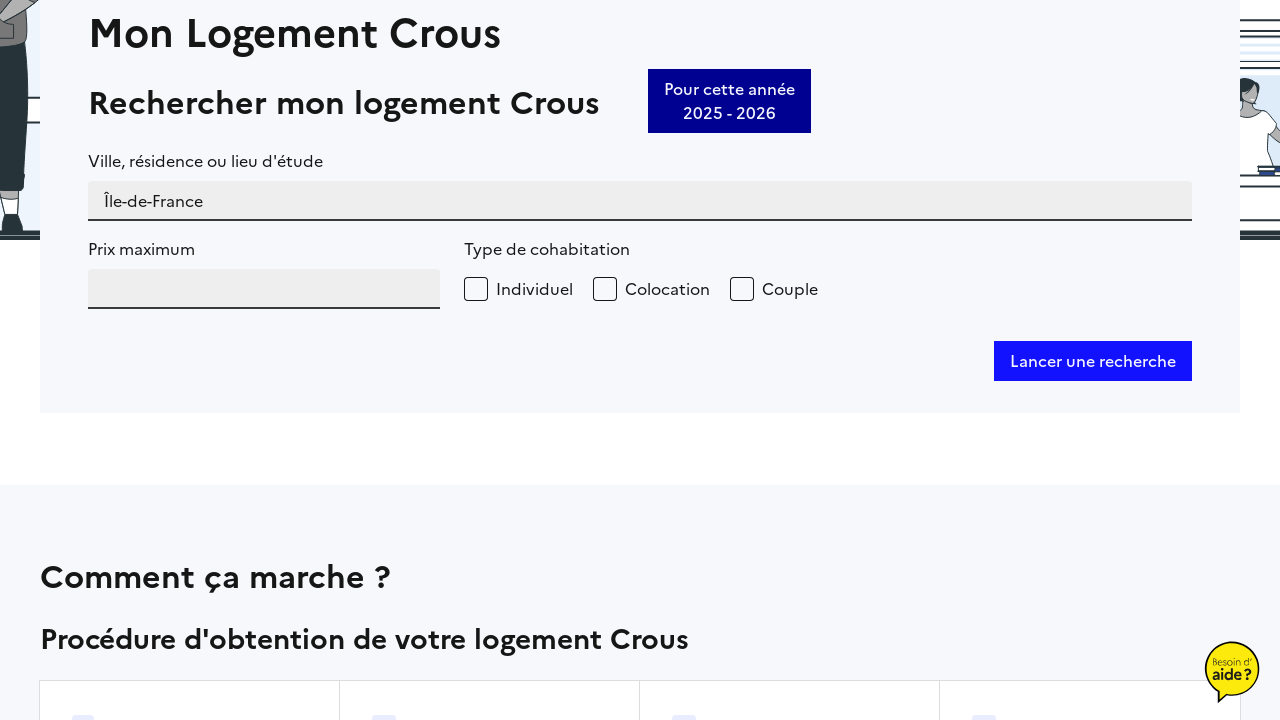

Search results grid container loaded
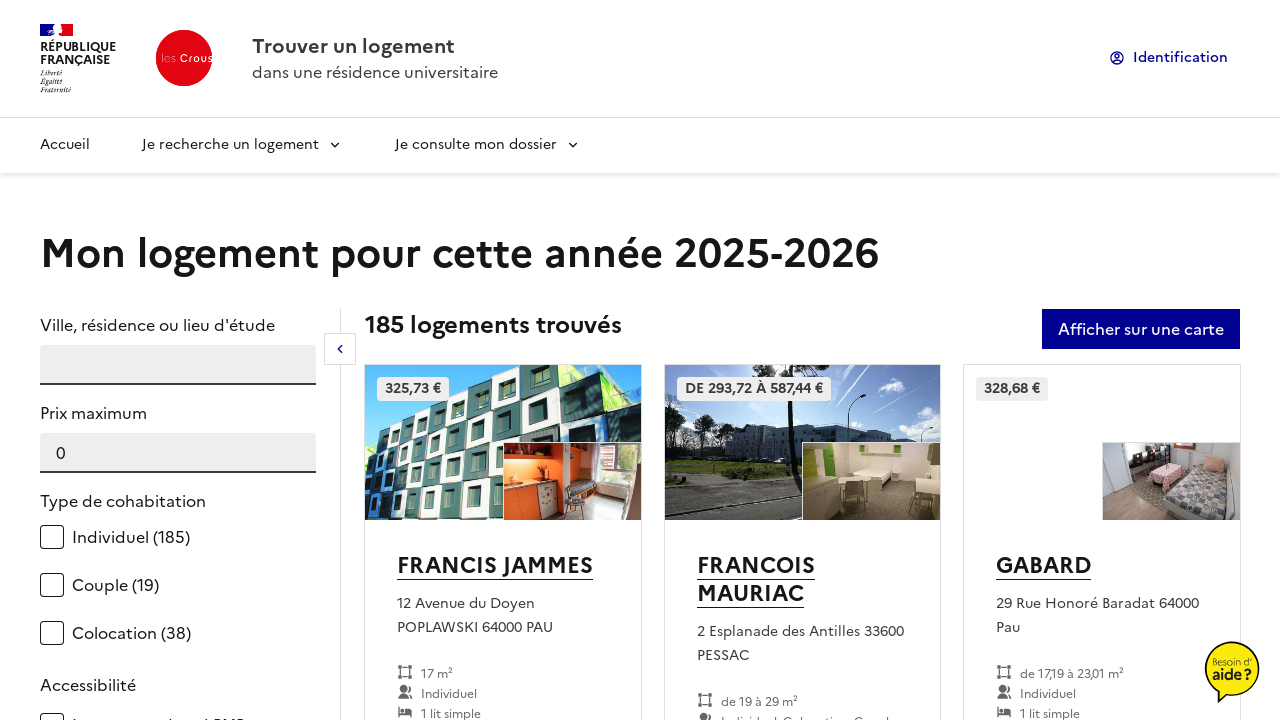

Search result items verified and displayed
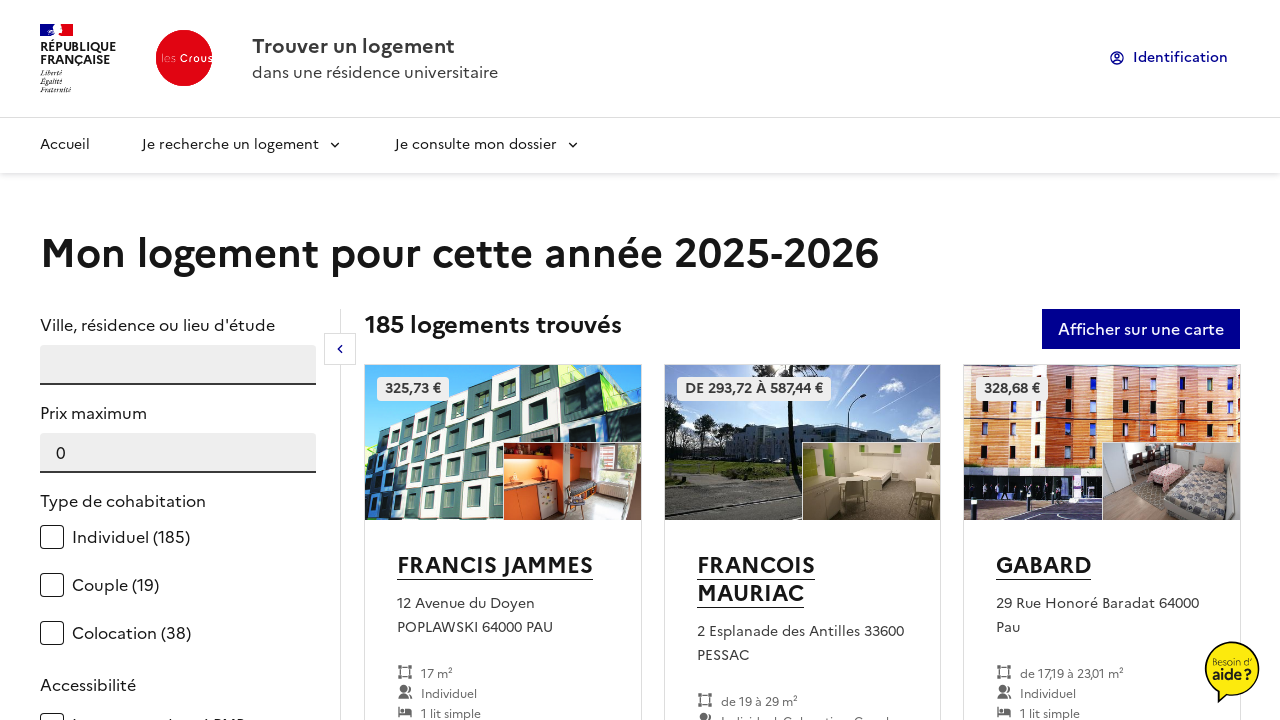

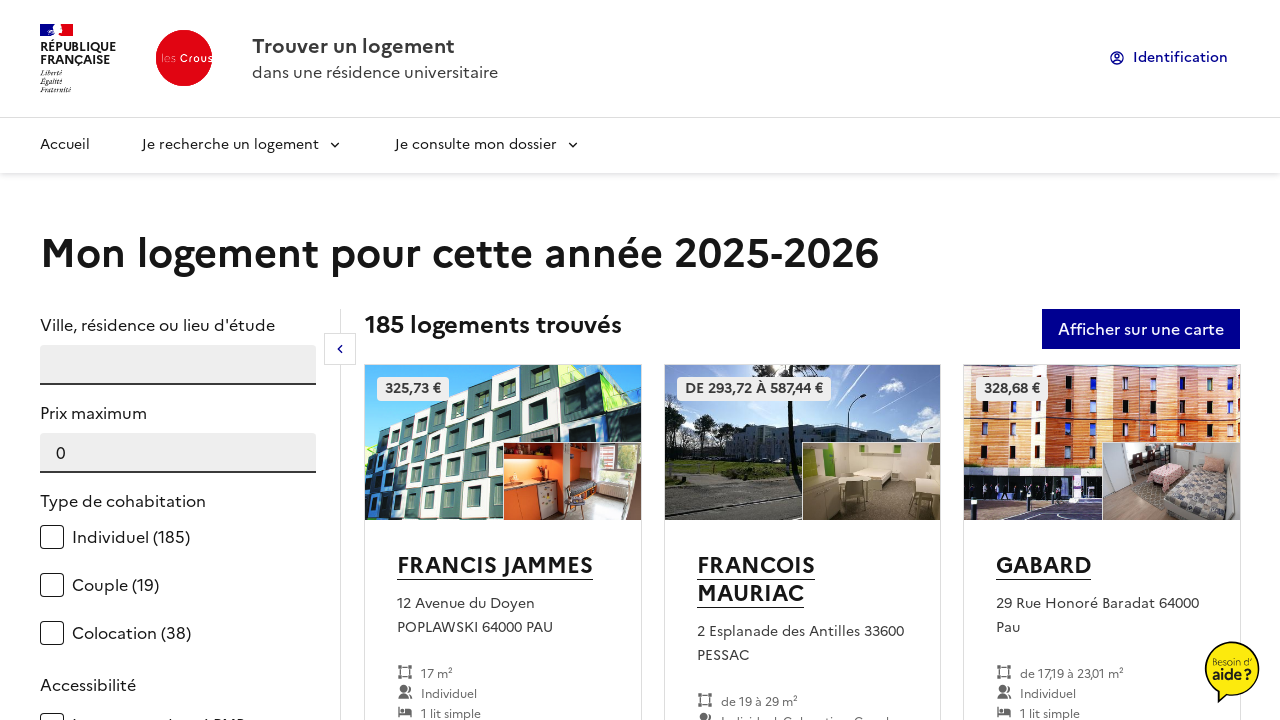